Tests successful registration when all required fields are filled correctly

Starting URL: http://automationbykrishna.com

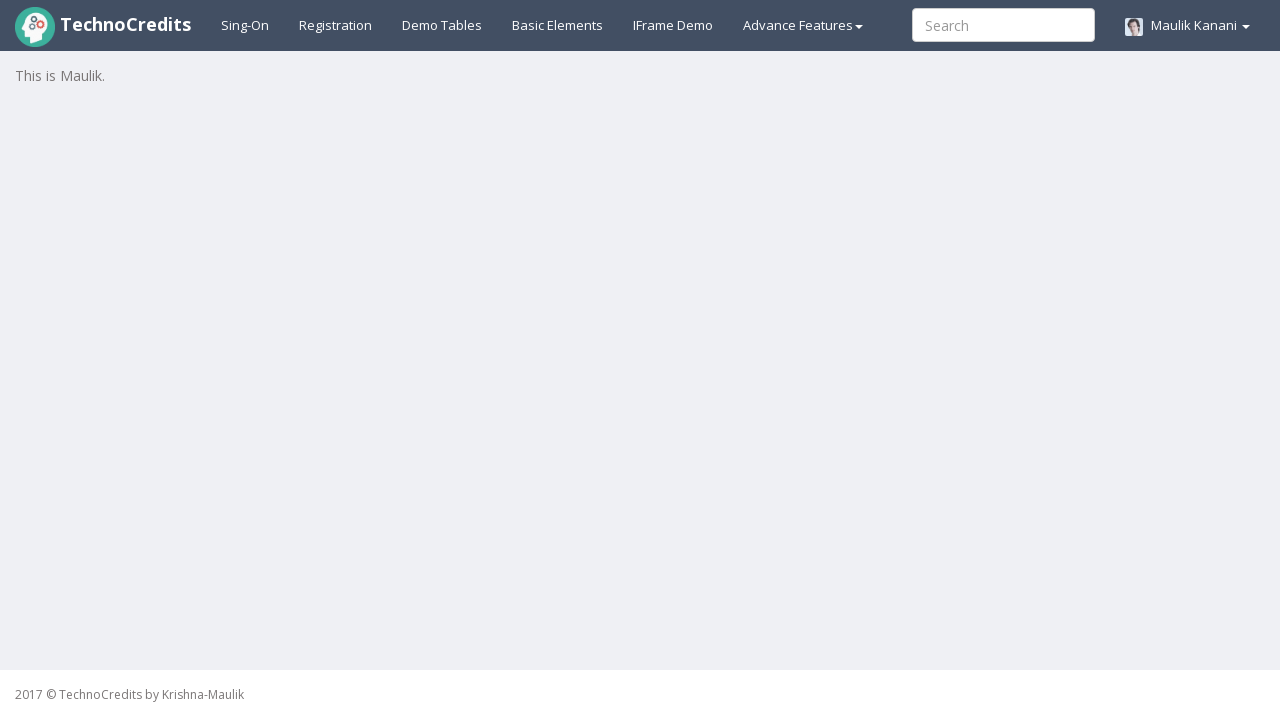

Clicked on registration link at (336, 25) on xpath=//a[@id='registration2']
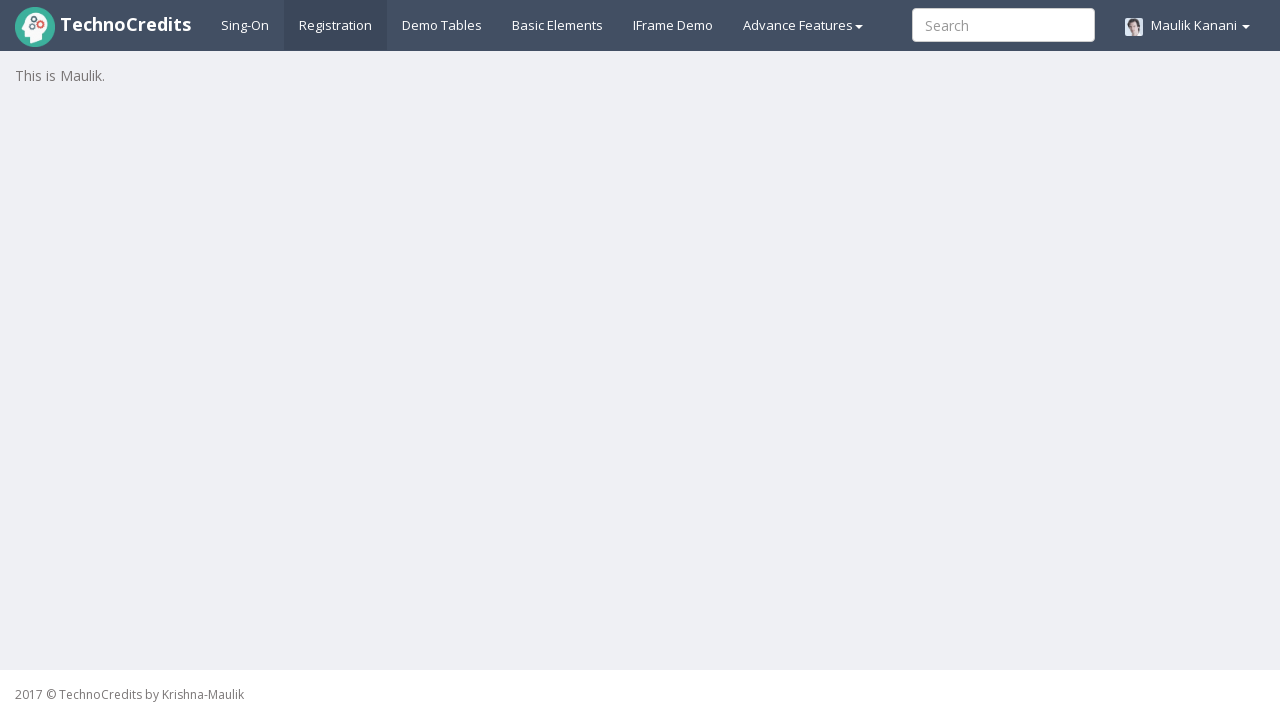

Registration form loaded successfully
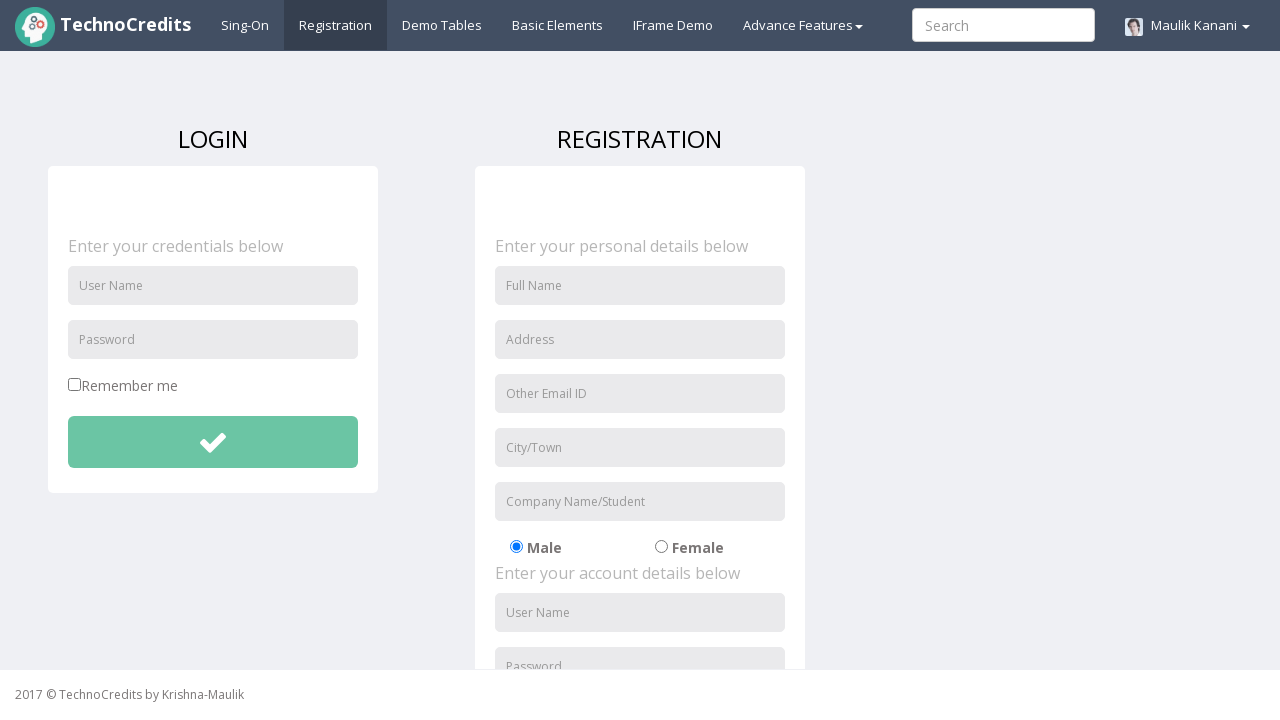

Filled full name field with 'John Smith' on //input[@id='fullName']
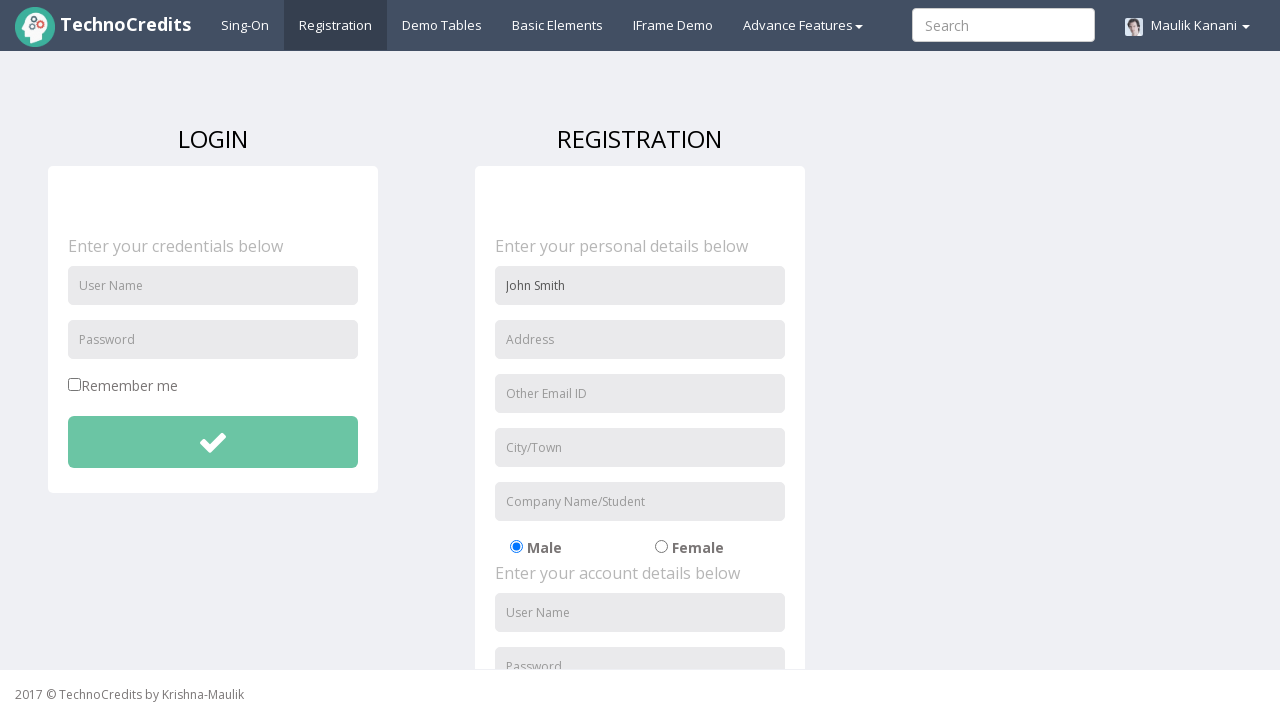

Filled address field with '123 Main Street' on //input[@id='address']
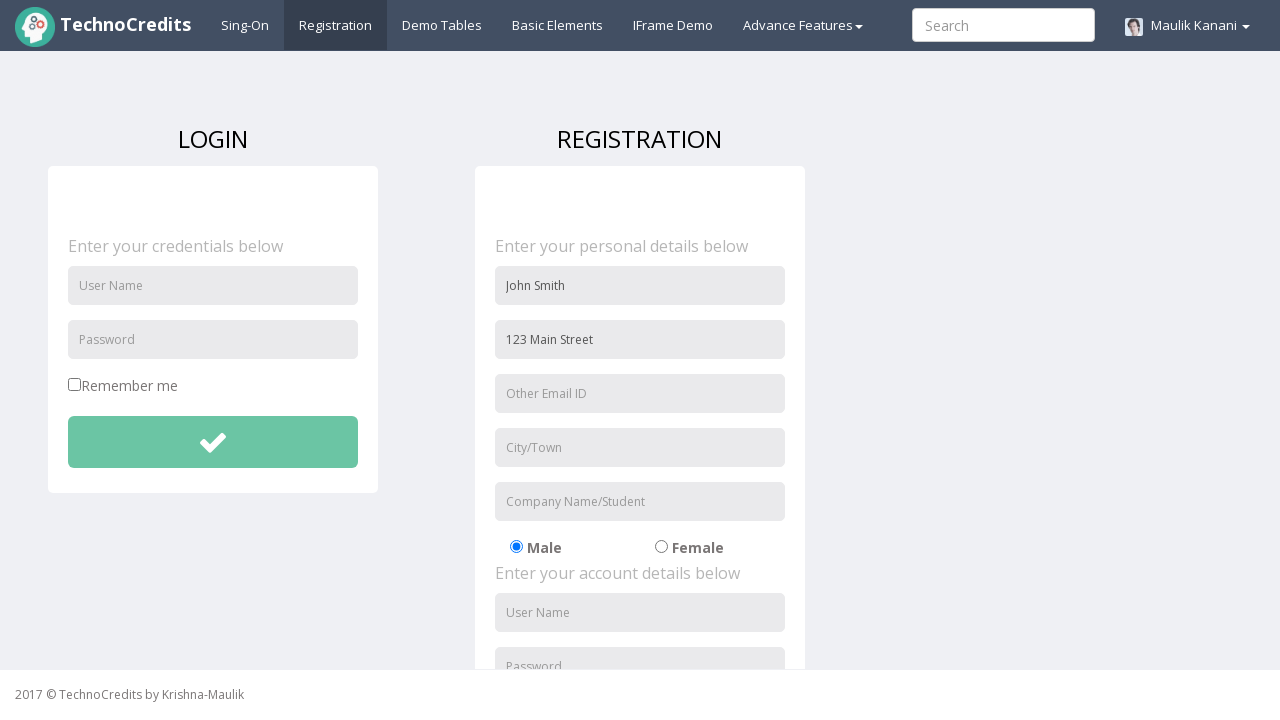

Filled email field with 'john.smith@example.com' on //input[@id='useremail']
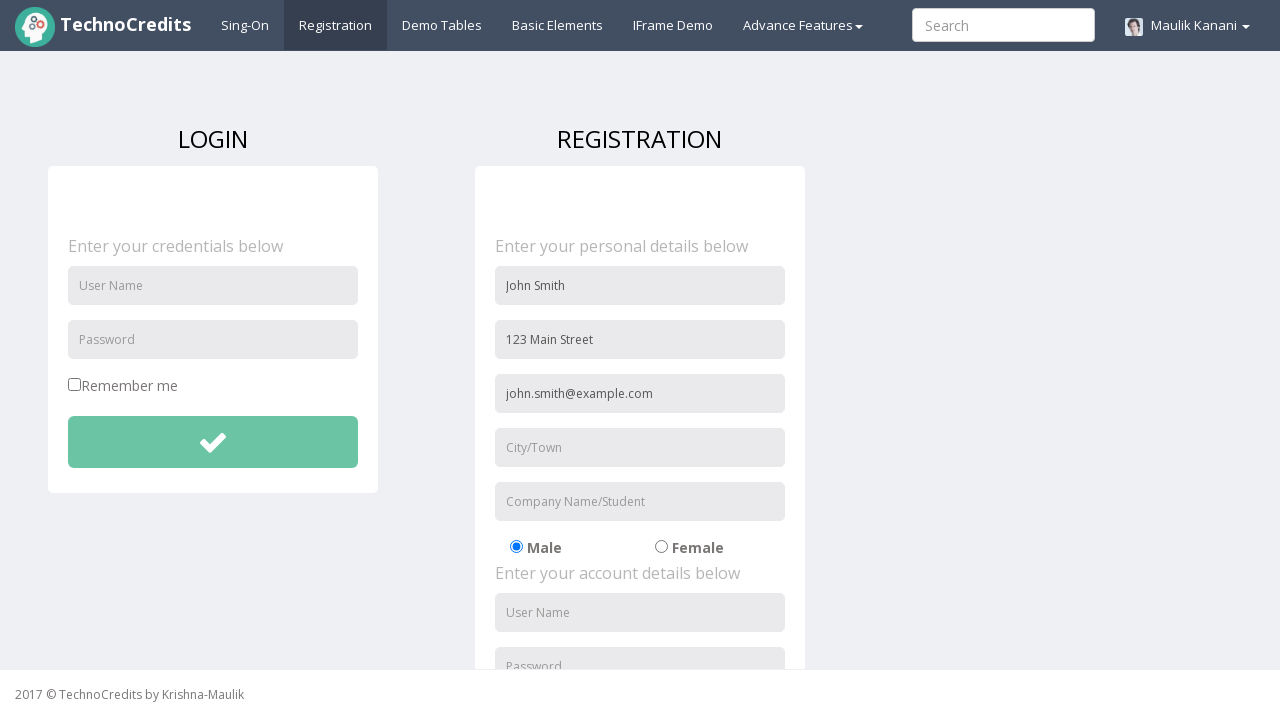

Filled city field with 'New York' on //input[@id='usercity']
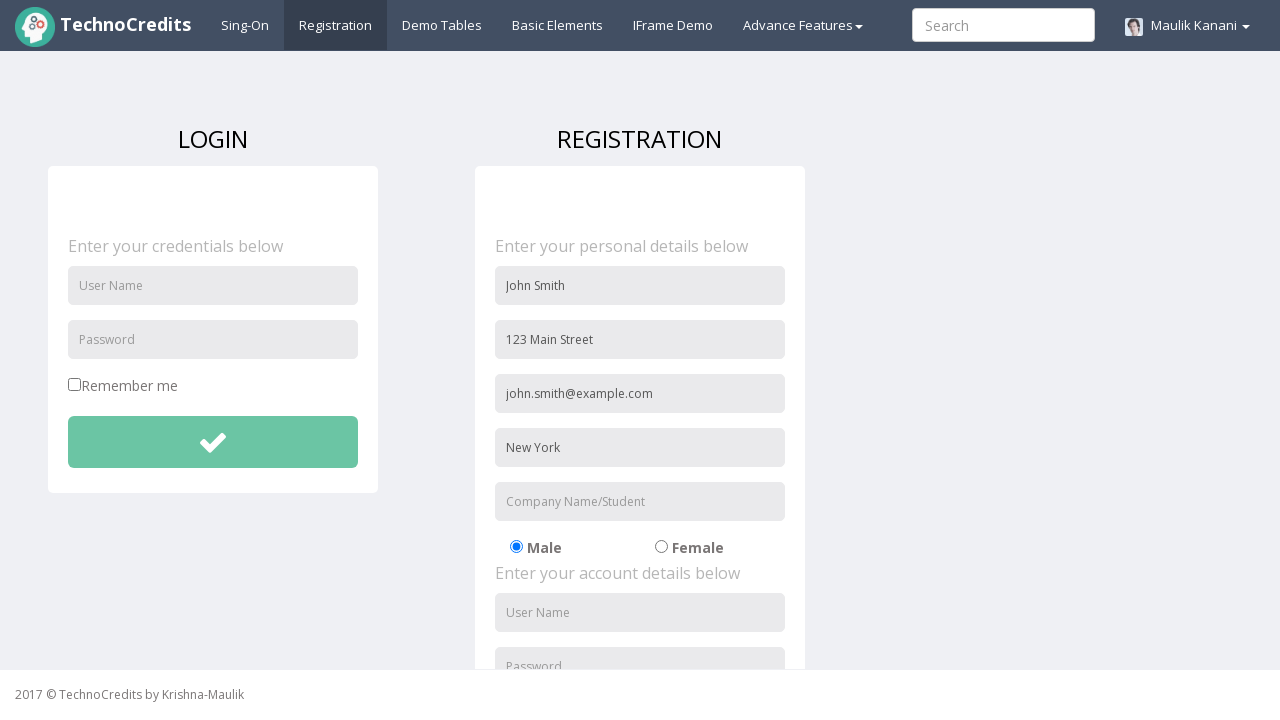

Filled organization field with 'TechCorp' on //input[@id='organization']
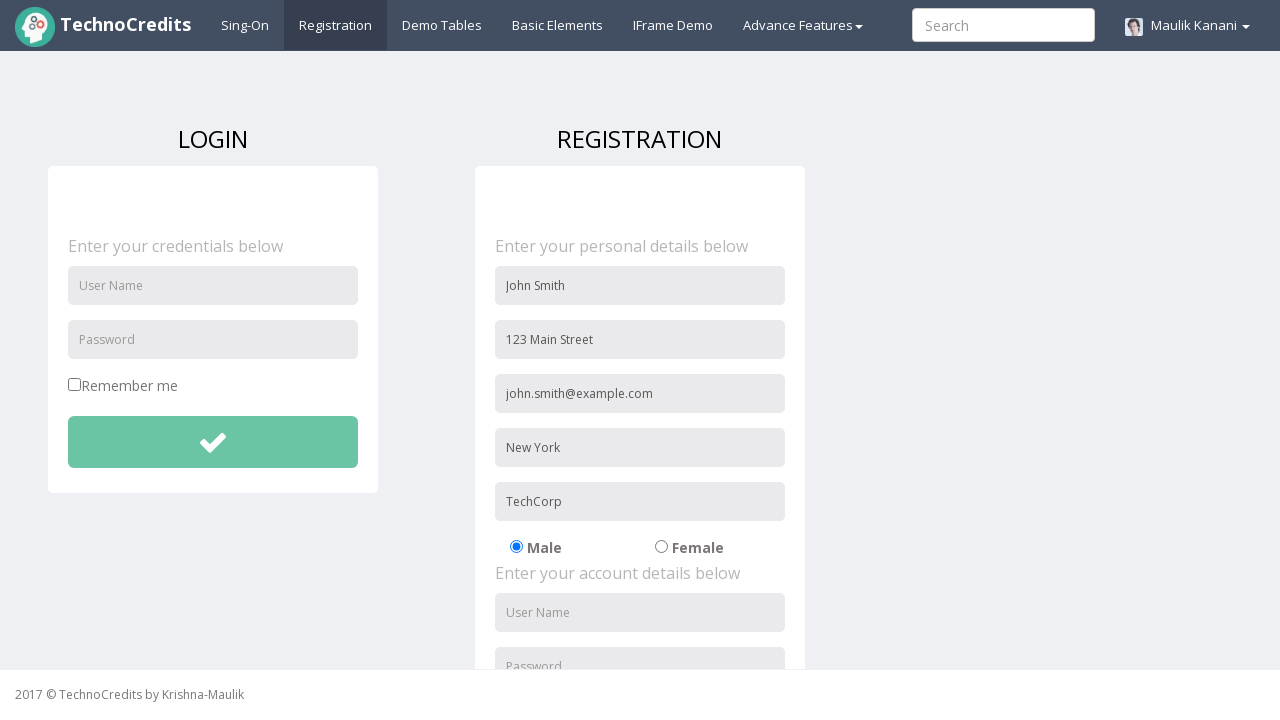

Selected gender option at (712, 547) on xpath=//label[@for='radio-02']
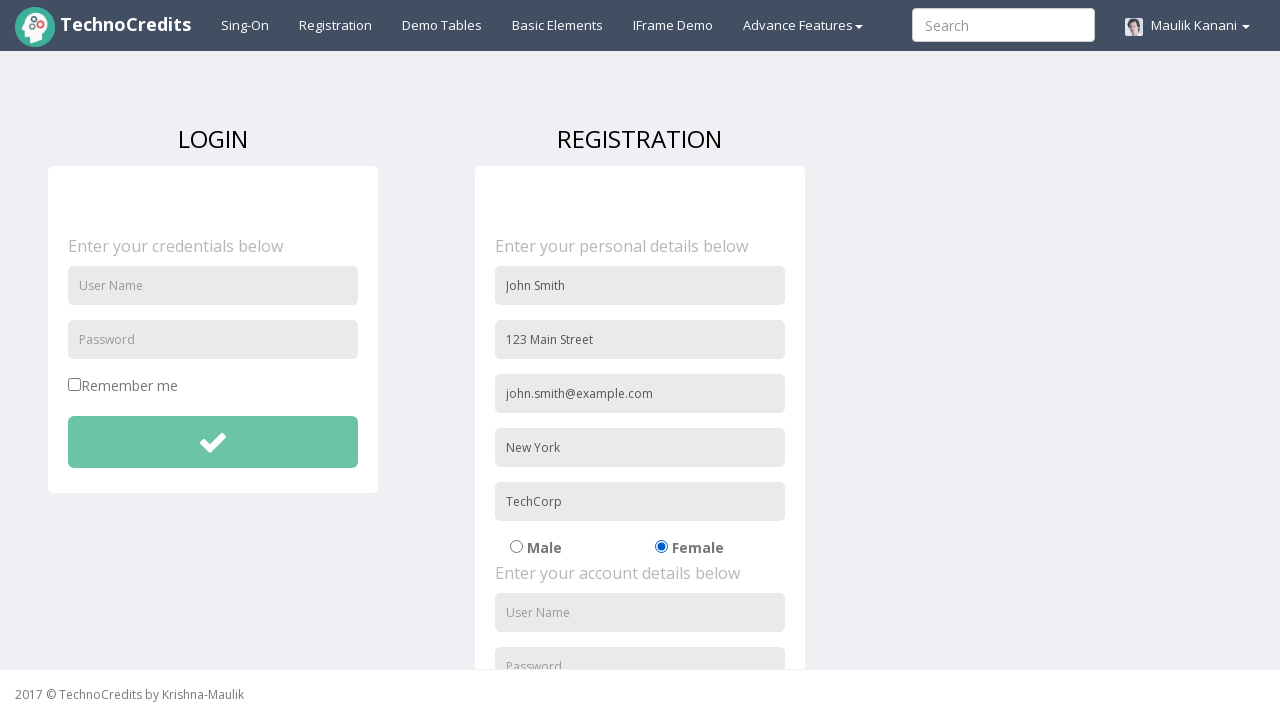

Filled username field with 'jsmith123' on //input[@id='usernameReg']
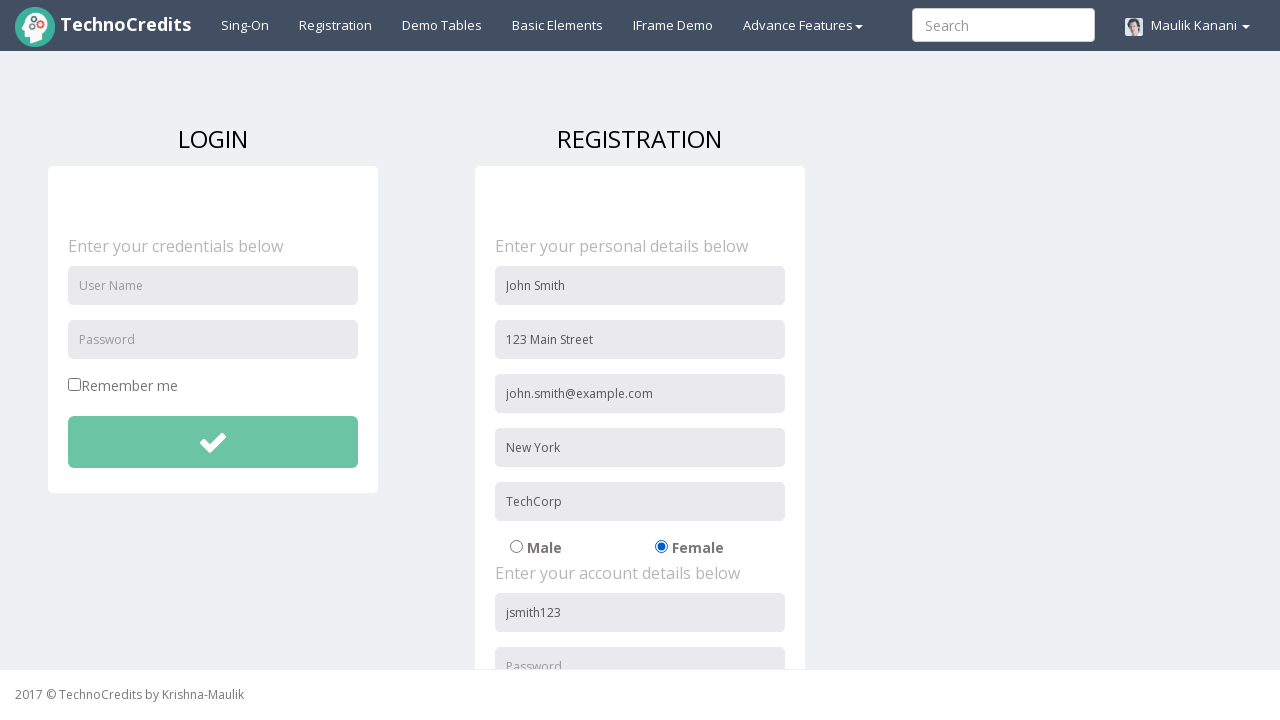

Filled password field with 'SecurePass123' on //input[@id='passwordReg']
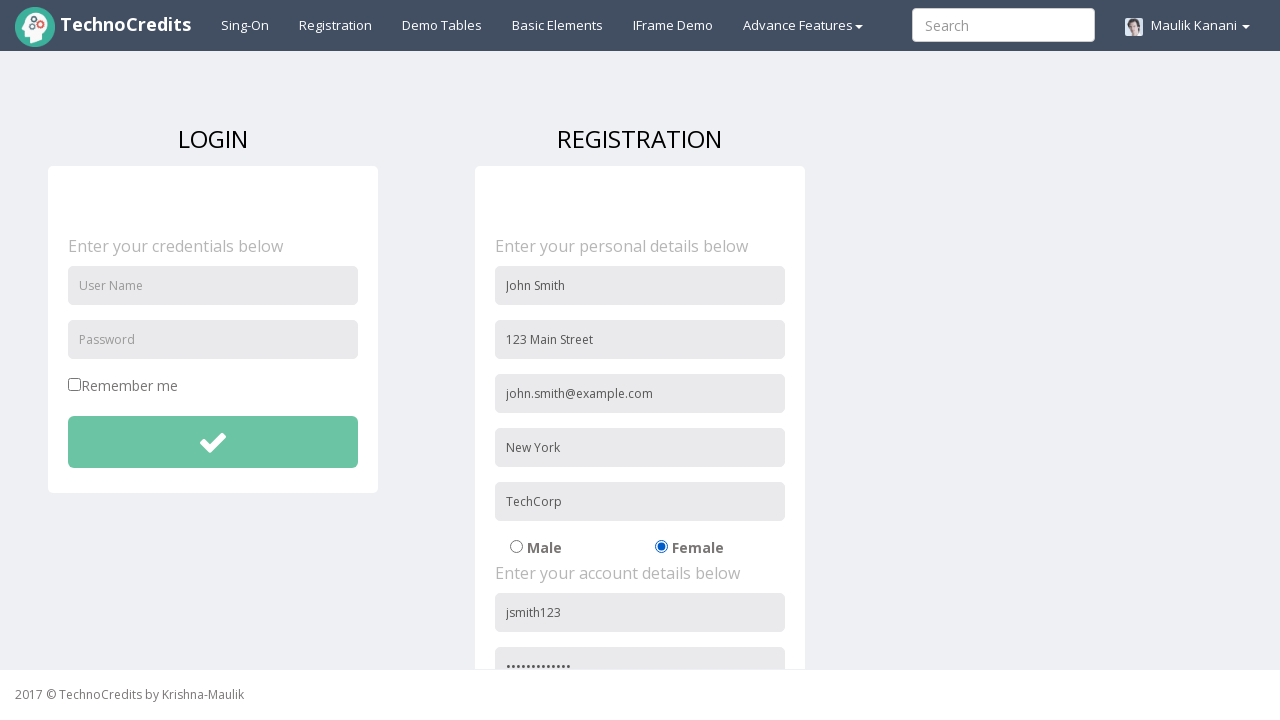

Filled confirm password field with 'SecurePass123' on //input[@id='repasswordReg']
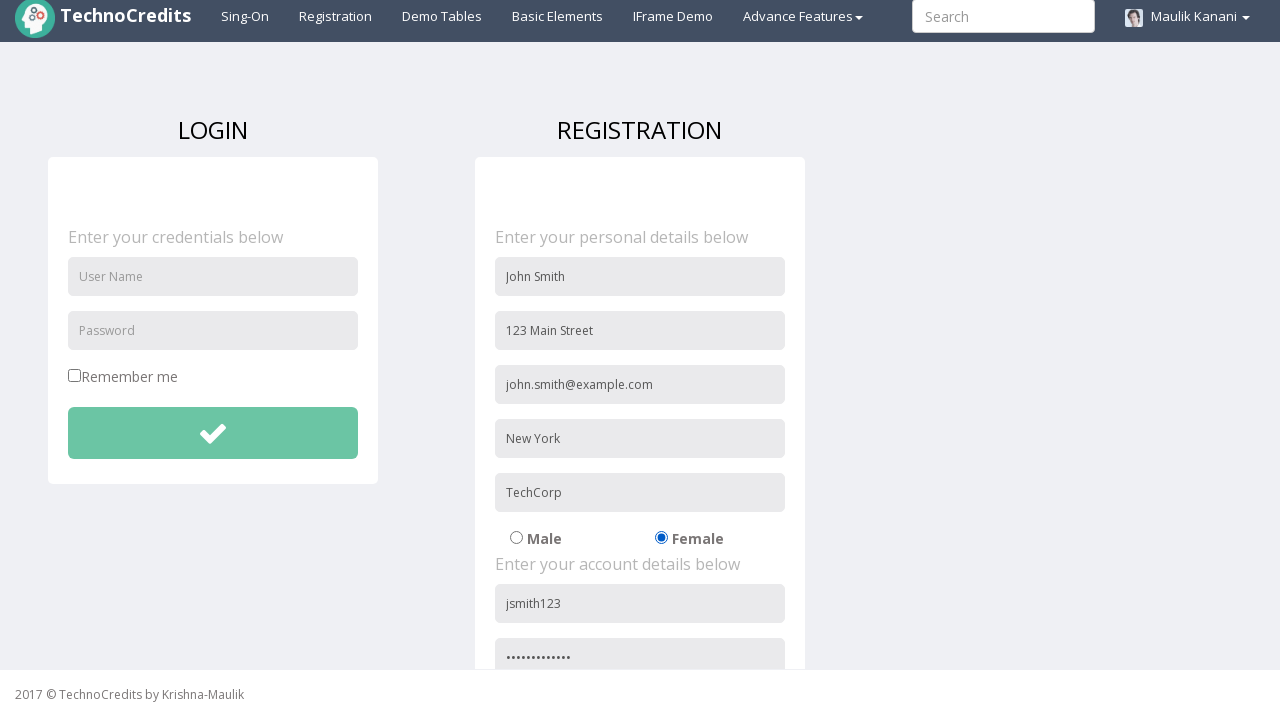

Checked the signup agreement checkbox at (481, 601) on xpath=//input[@id='signupAgreement']
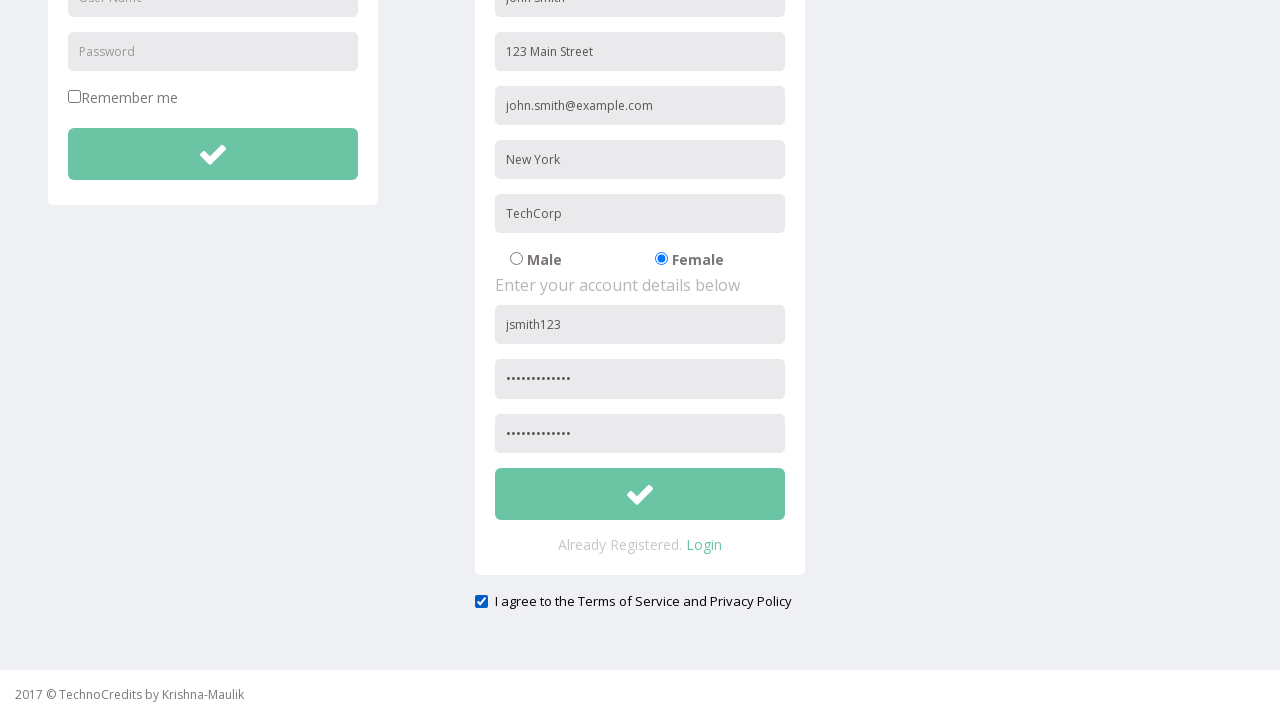

Clicked submit button to register at (640, 494) on xpath=//button[@id='btnsubmitsignUp']
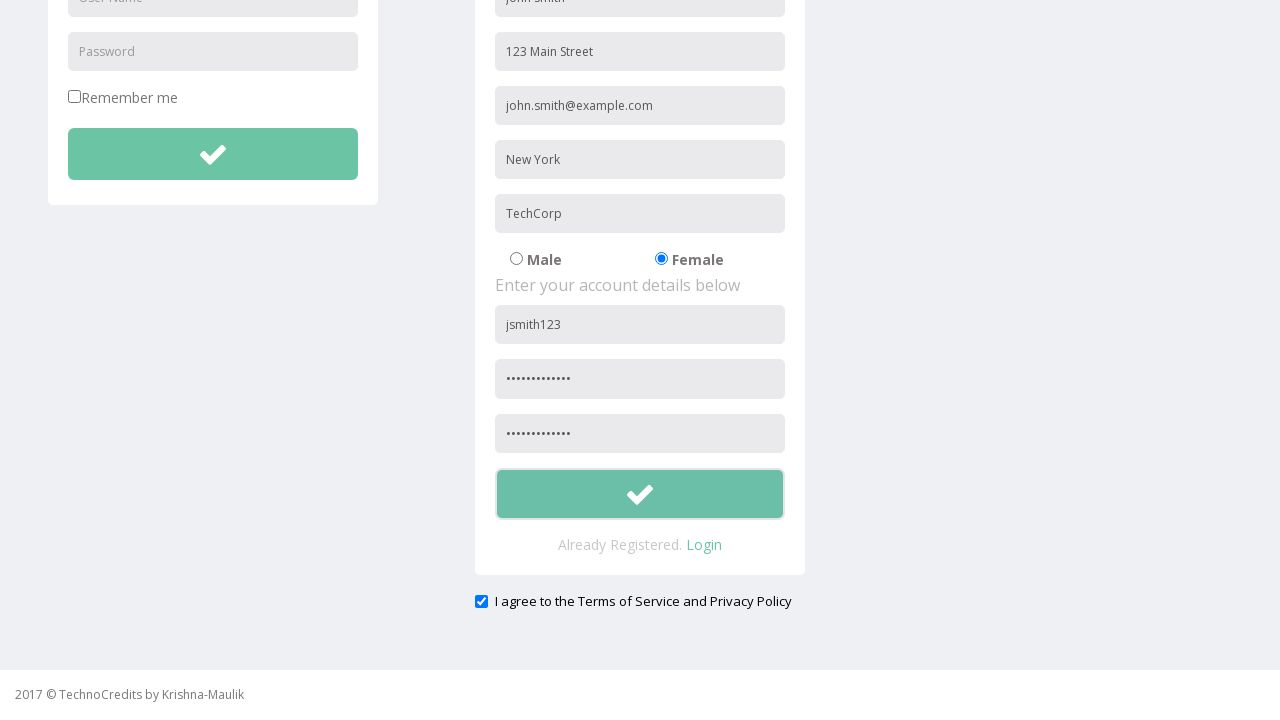

Accepted success dialog - registration completed
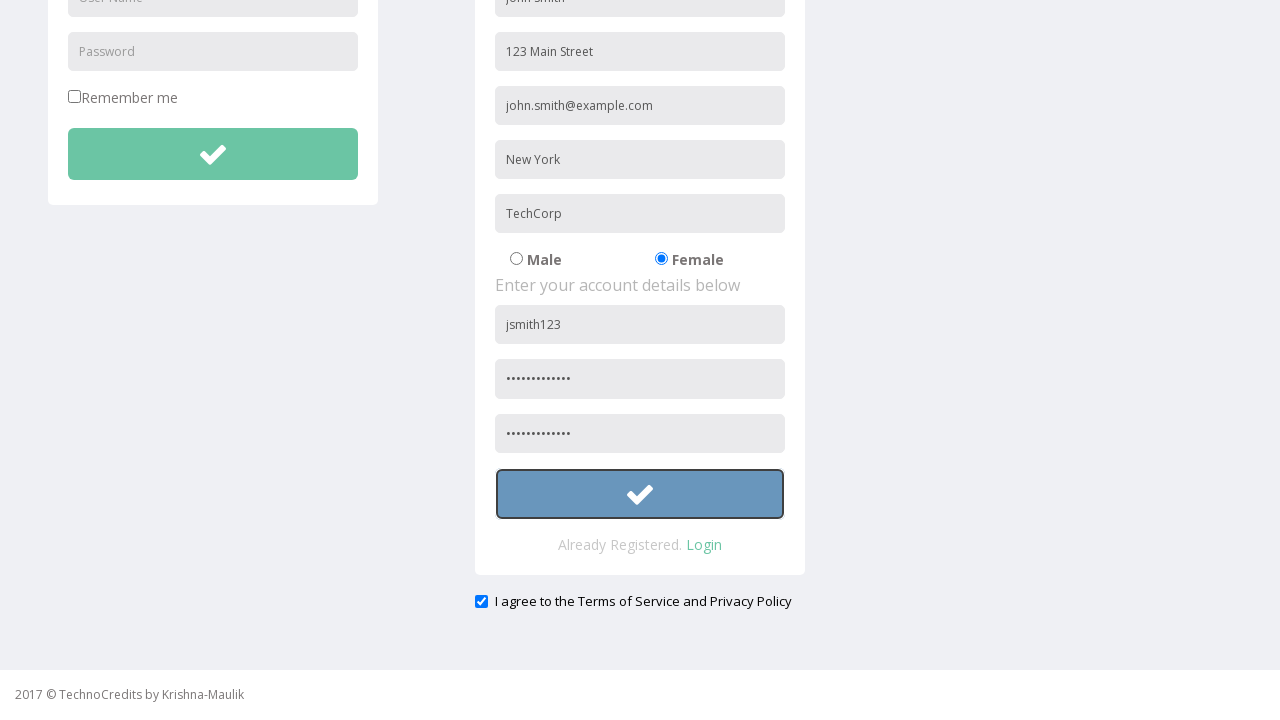

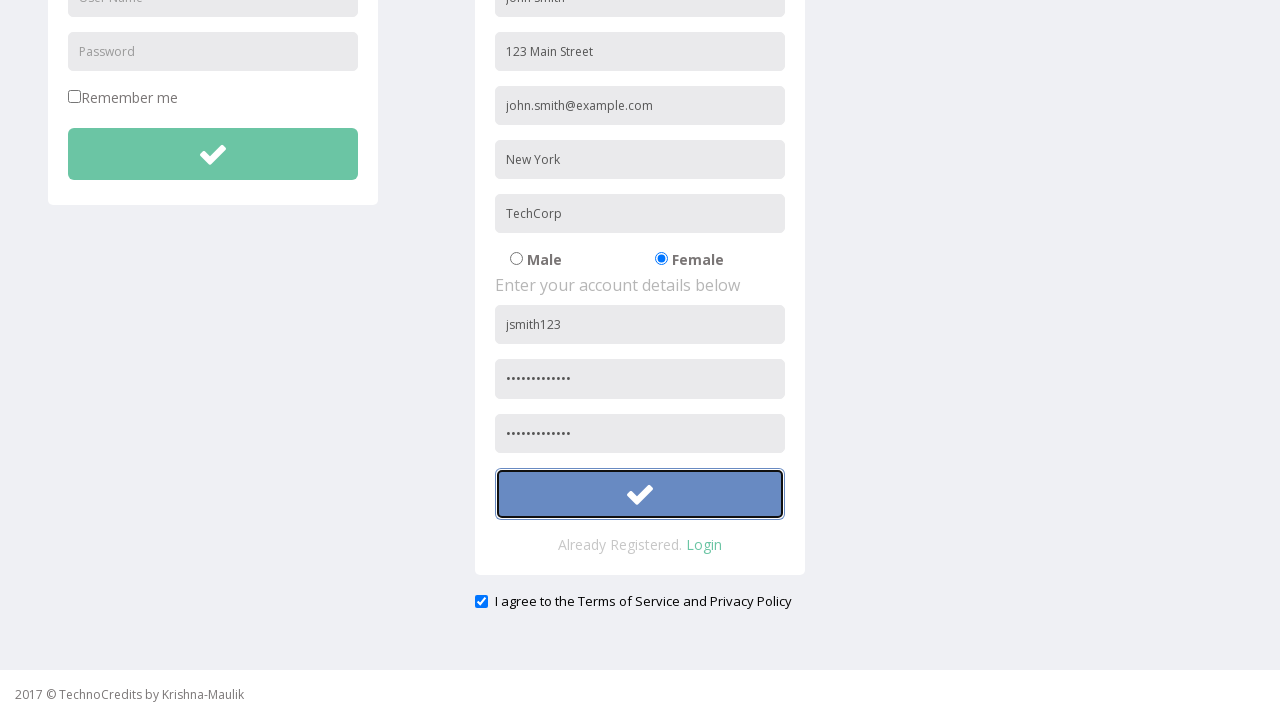